Tests multi-select dropdown functionality by selecting multiple superhero options

Starting URL: https://letcode.in/dropdowns

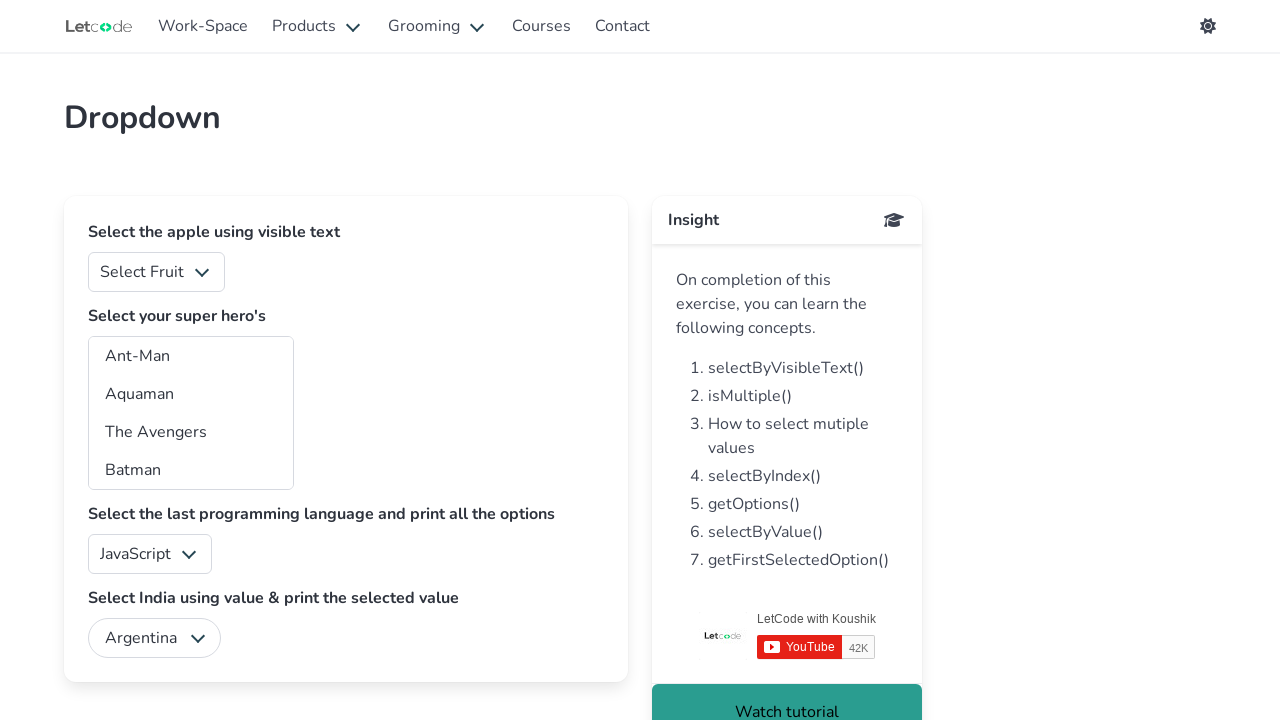

Located multi-select superhero dropdown
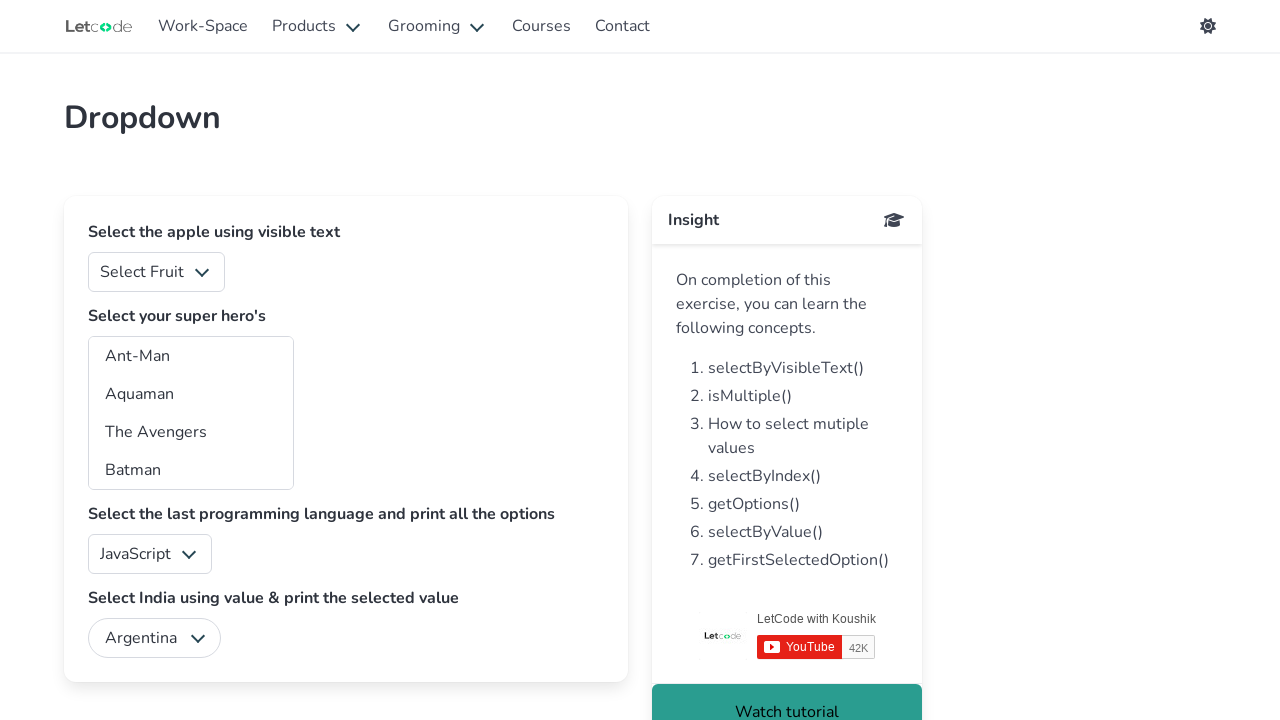

Selected multiple superhero options: Batman and Aquaman on #superheros
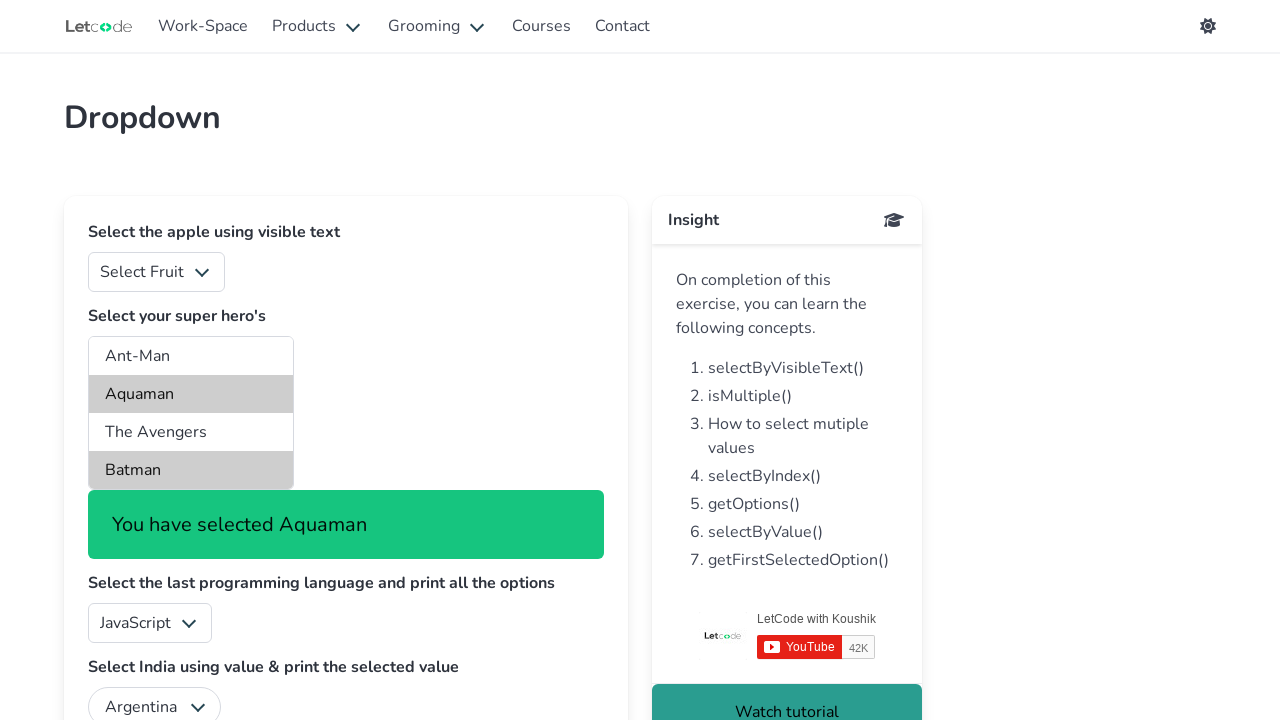

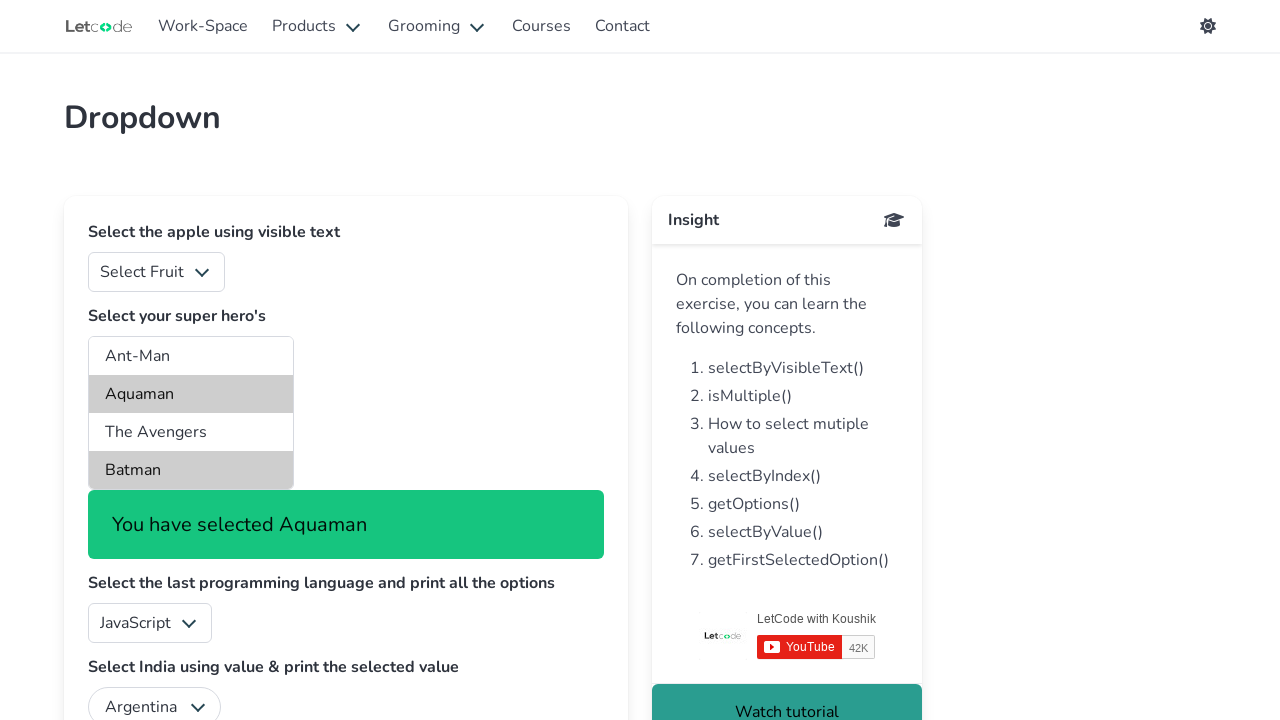